Tests a dynamic pricing page by waiting for a specific price, clicking book button, solving a math problem, and submitting the answer

Starting URL: http://suninjuly.github.io/explicit_wait2.html

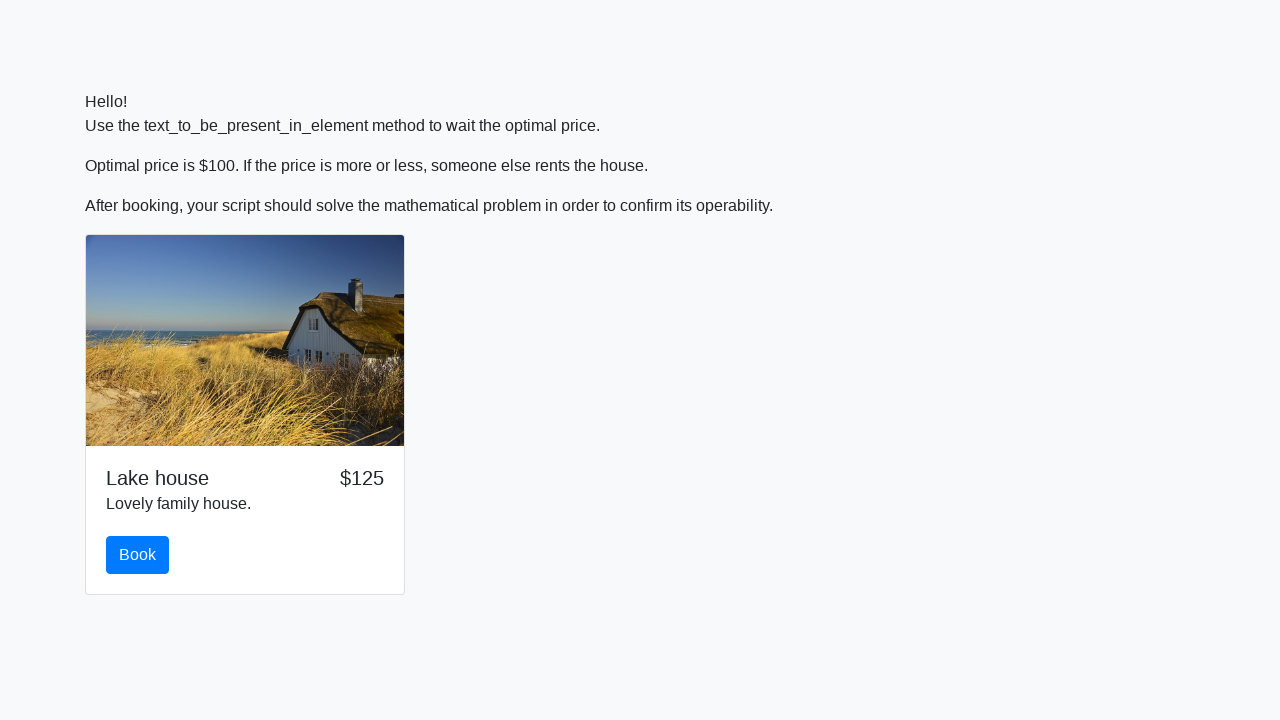

Waited for dynamic price to reach $100
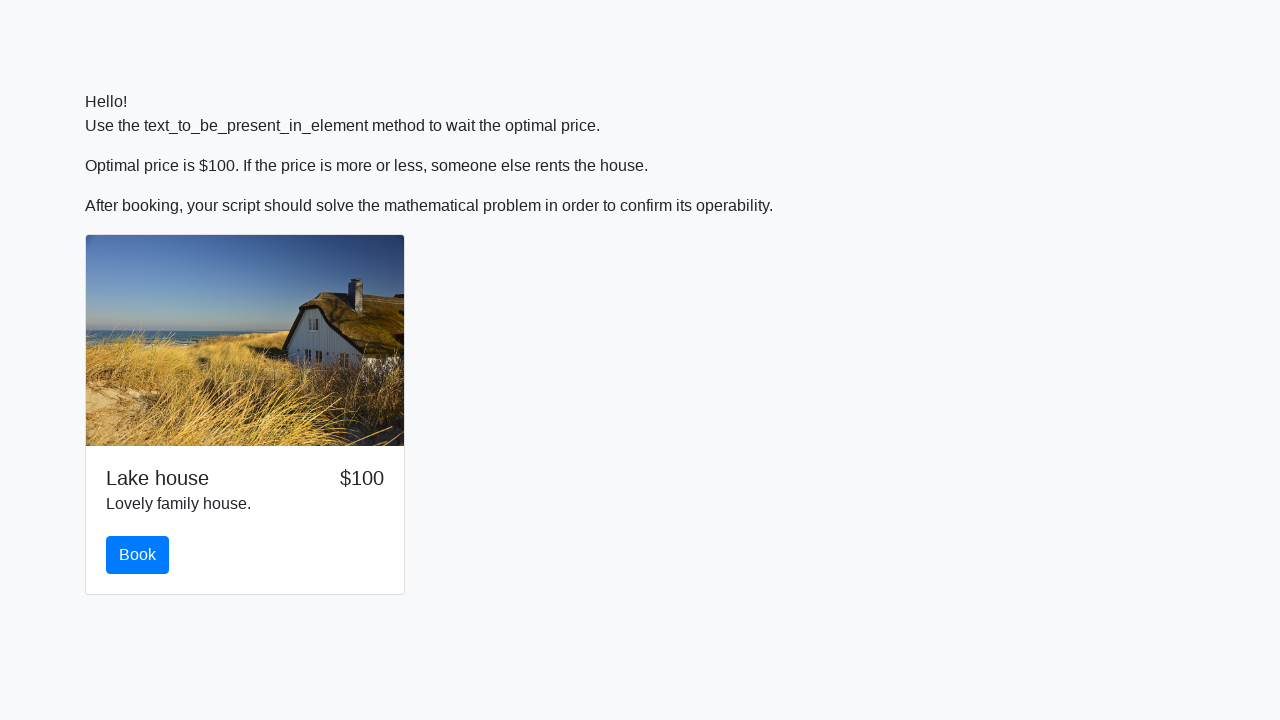

Clicked the book button at (138, 555) on #book
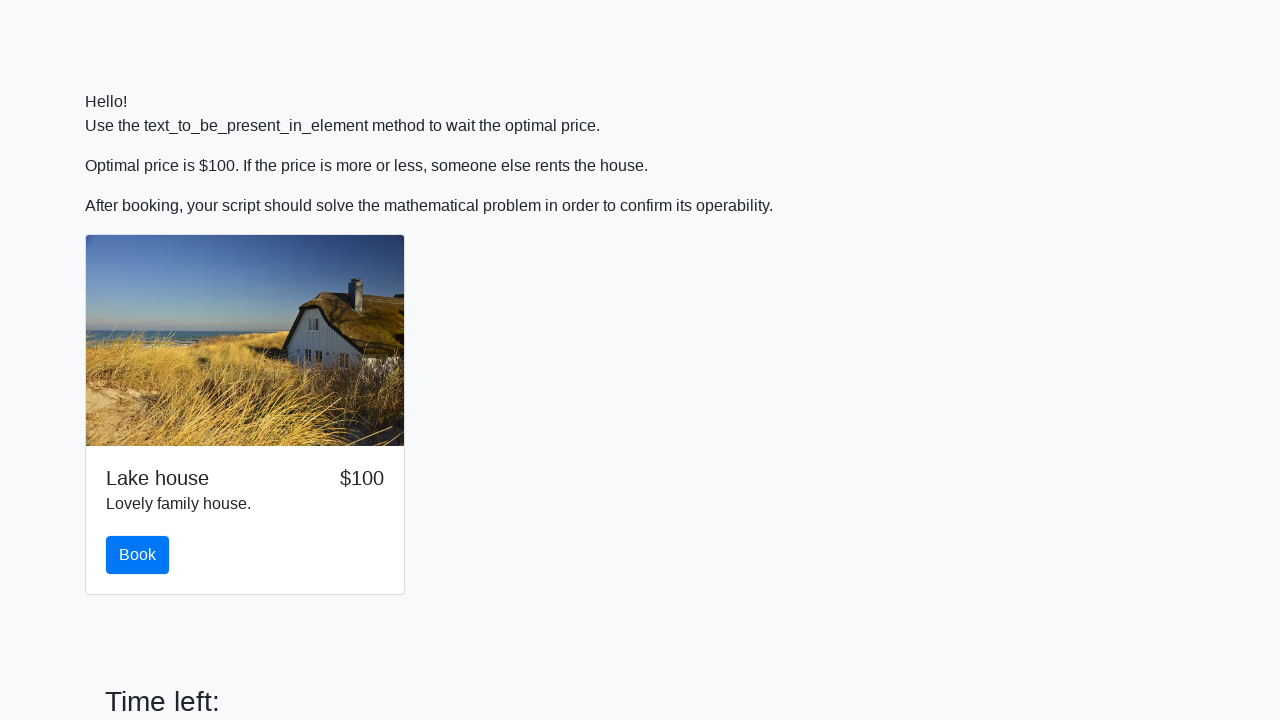

Retrieved x value for calculation: 93
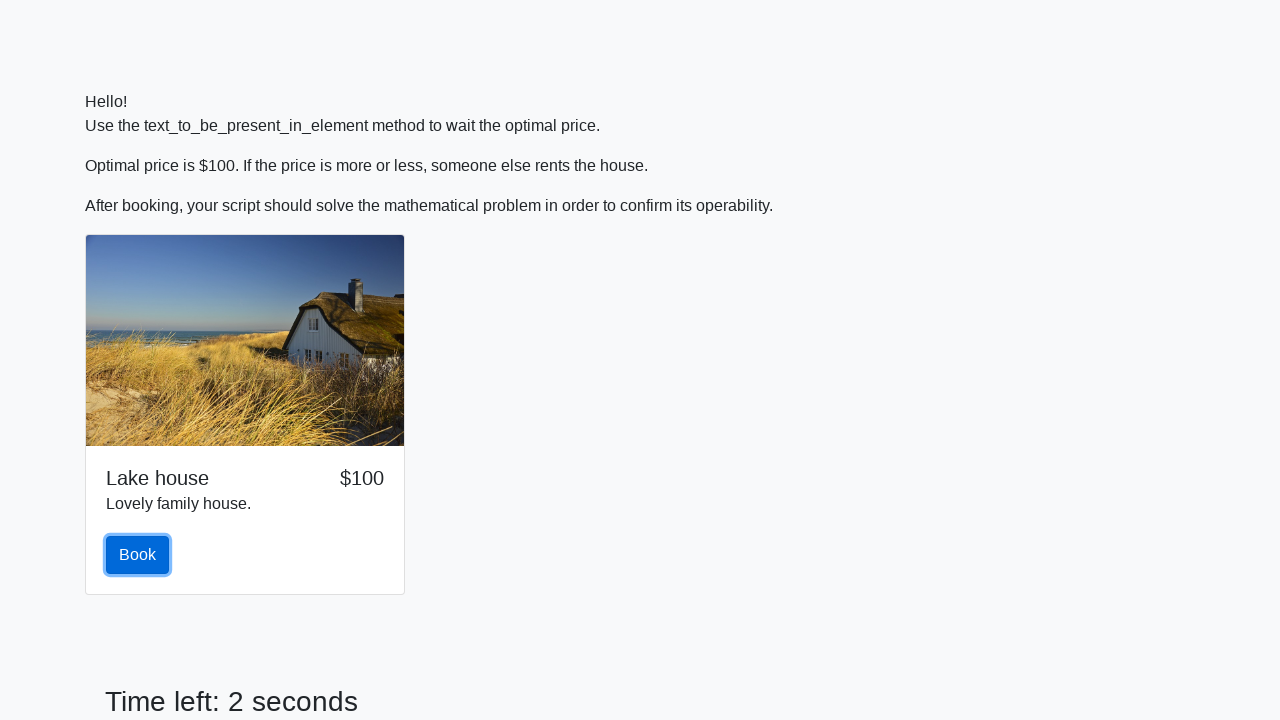

Calculated answer using formula log(12*sin(x)): 2.4318034461549822
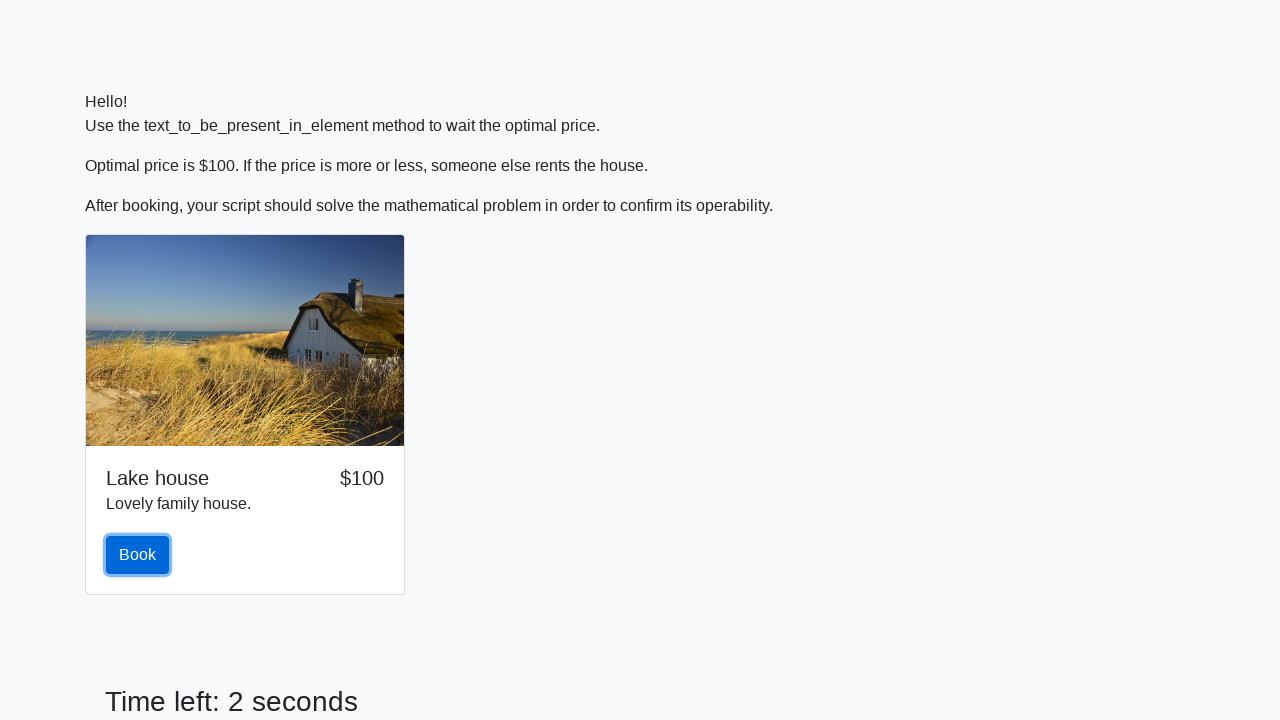

Filled answer field with calculated value on #answer
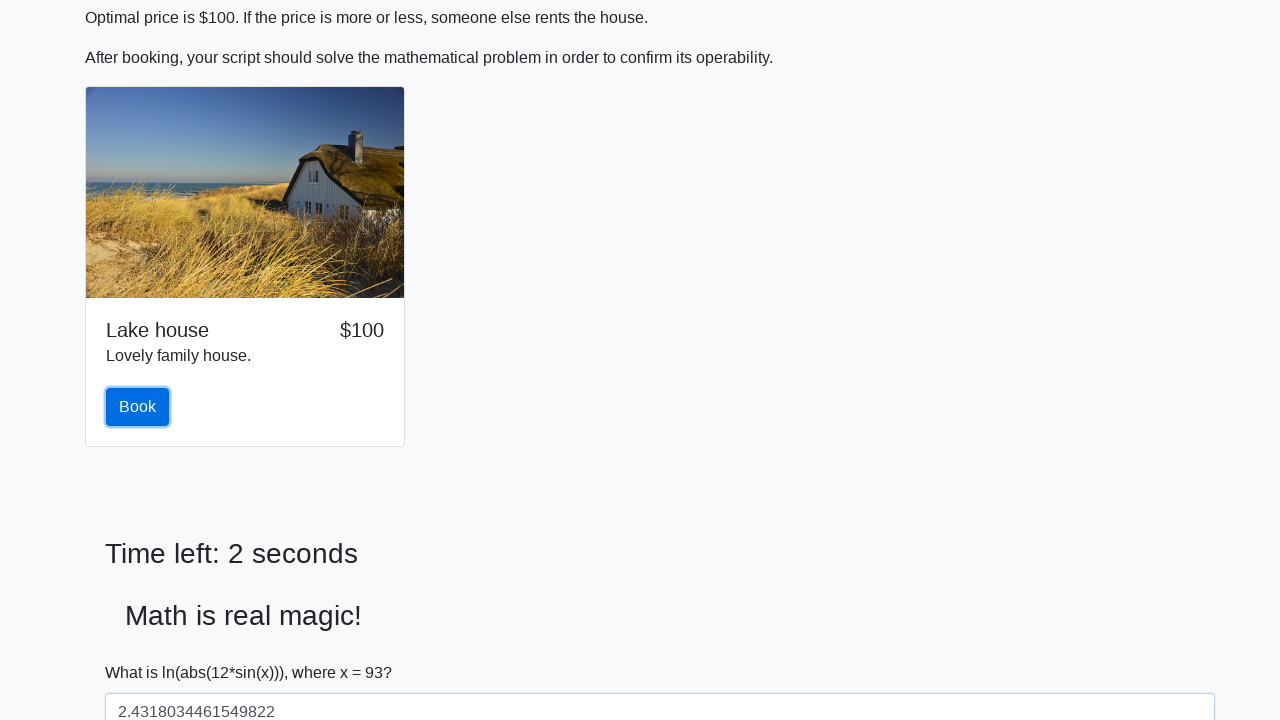

Submitted the form at (143, 651) on [type=submit]
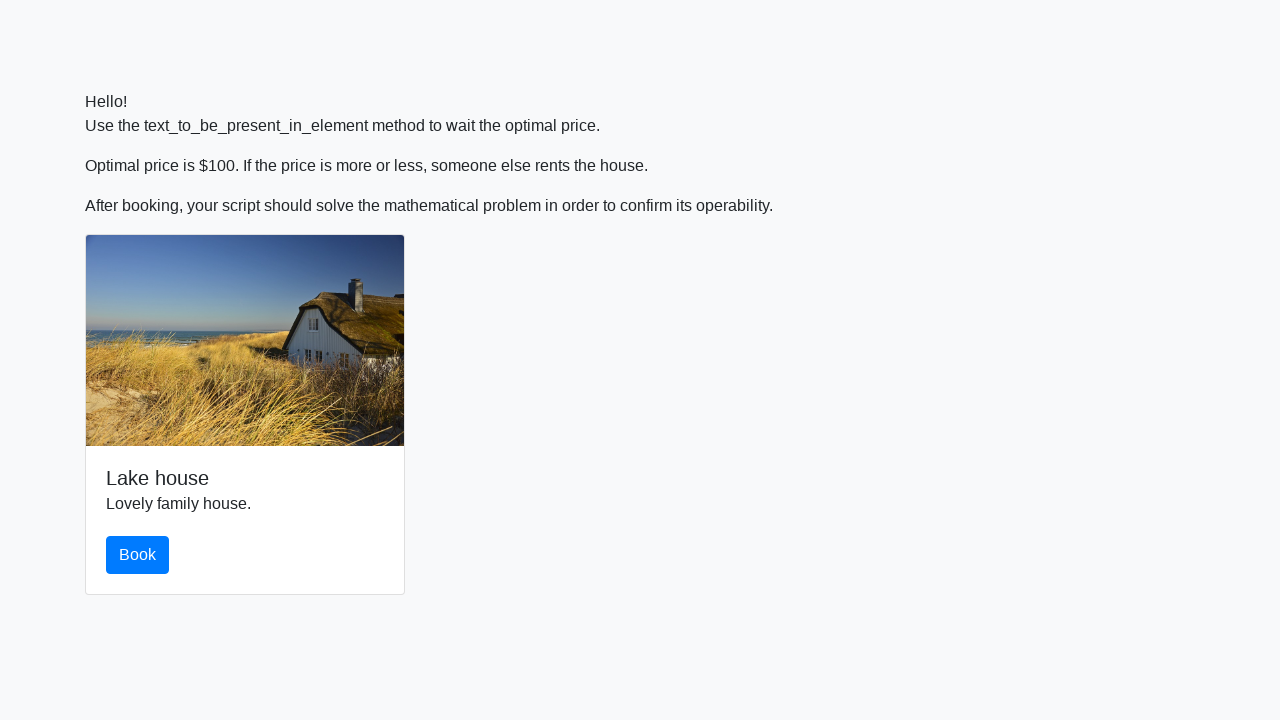

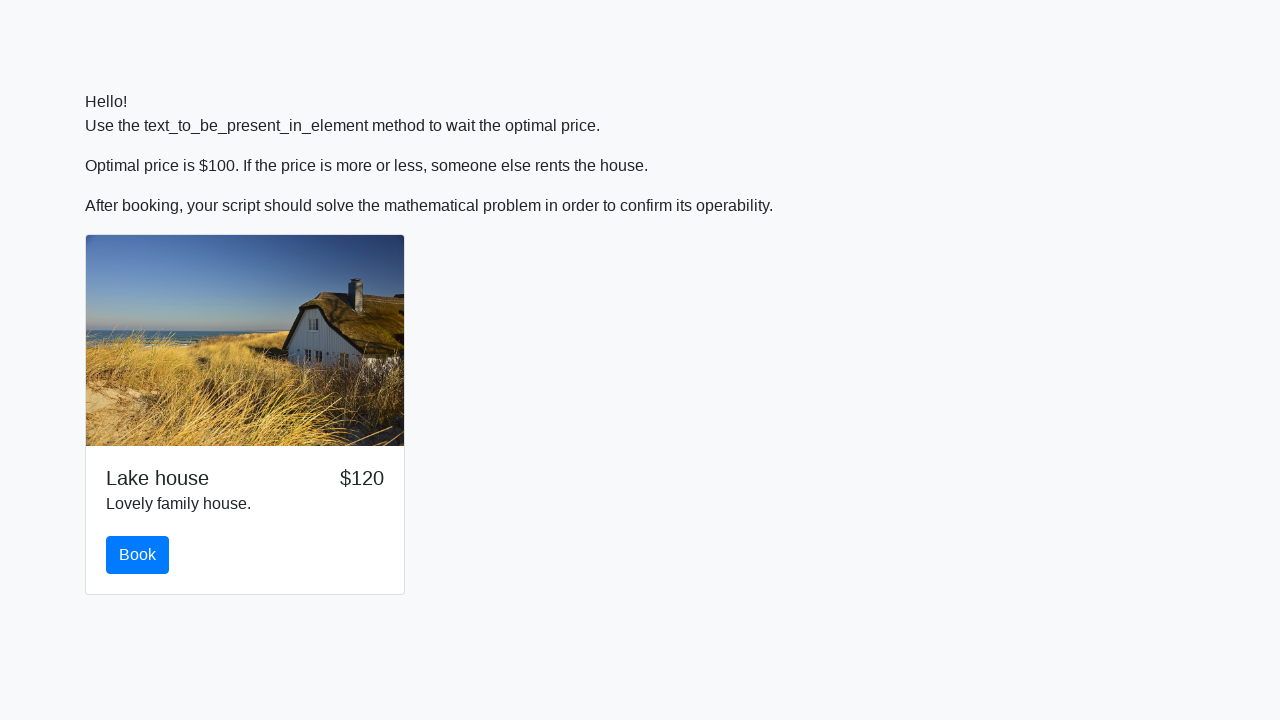